Demonstrates basic browser navigation by visiting an e-commerce pharmacy site, then navigating to a streaming service site, verifying page titles load correctly.

Starting URL: https://www.netmeds.com/

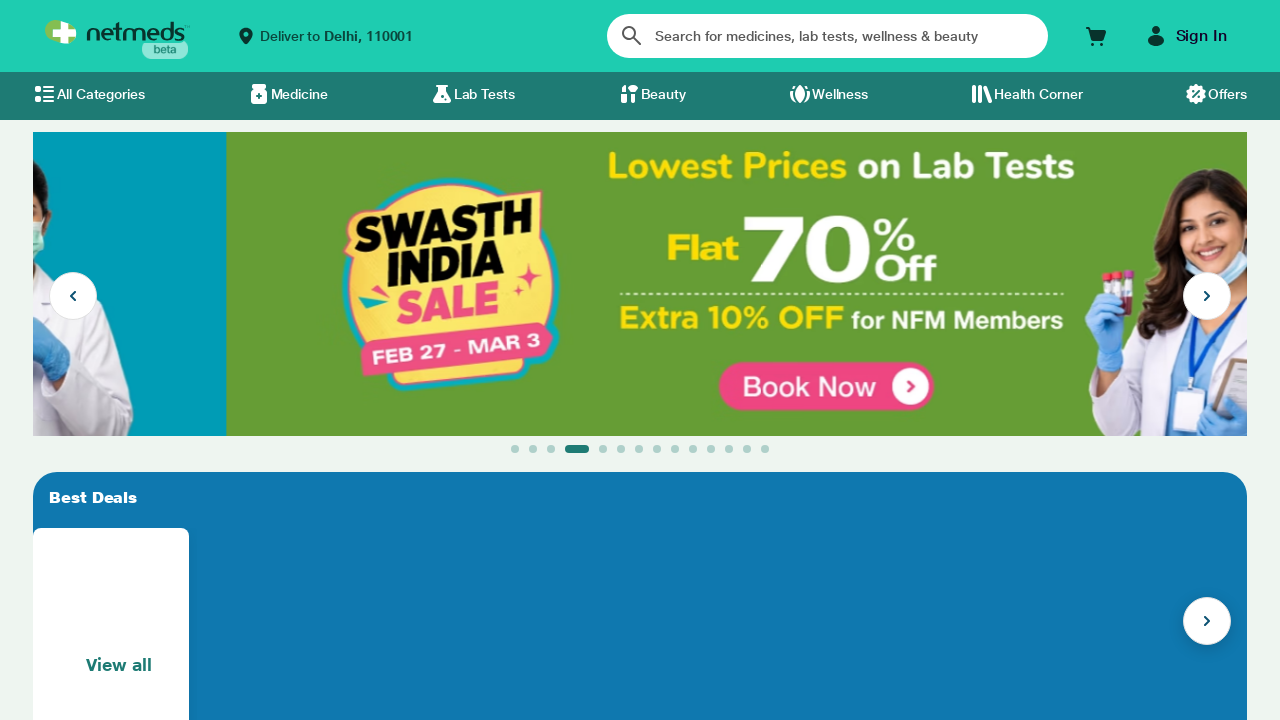

Waited for Netmeds page to load (domcontentloaded)
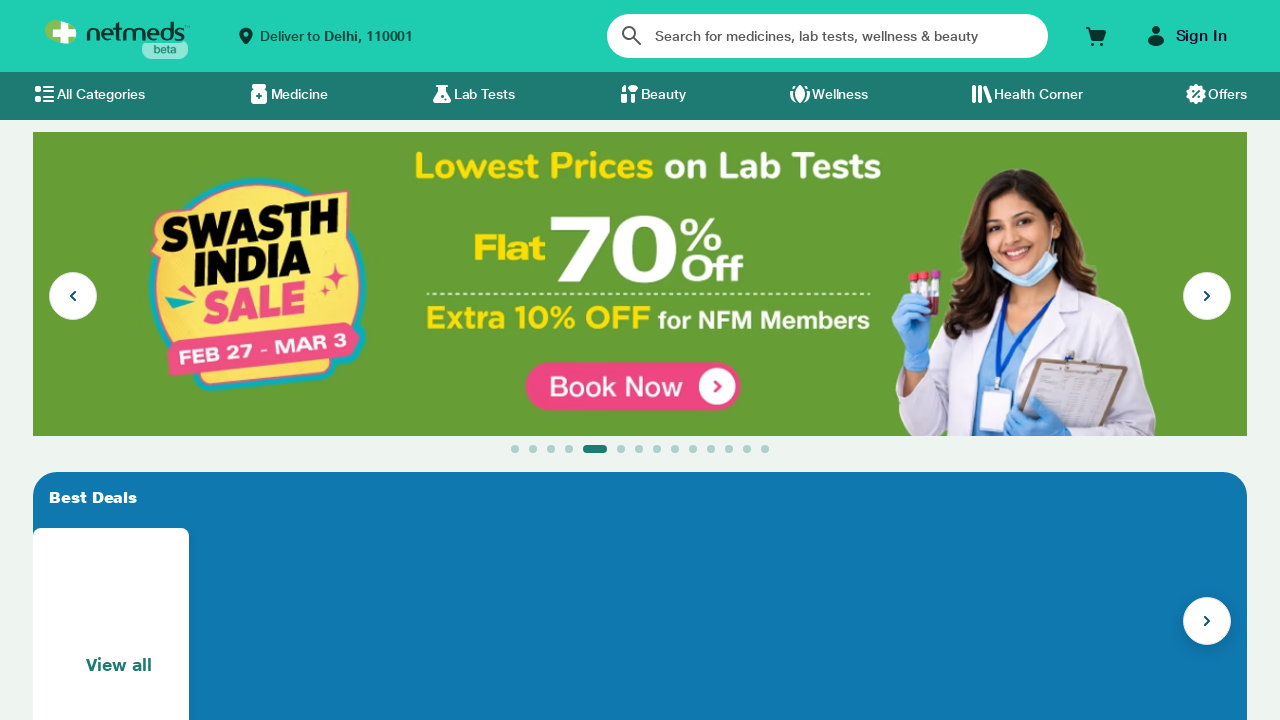

Retrieved Netmeds page title: Swasth India Sale! India's Biggest Pharmacy Sale is Live | Netmeds Offers
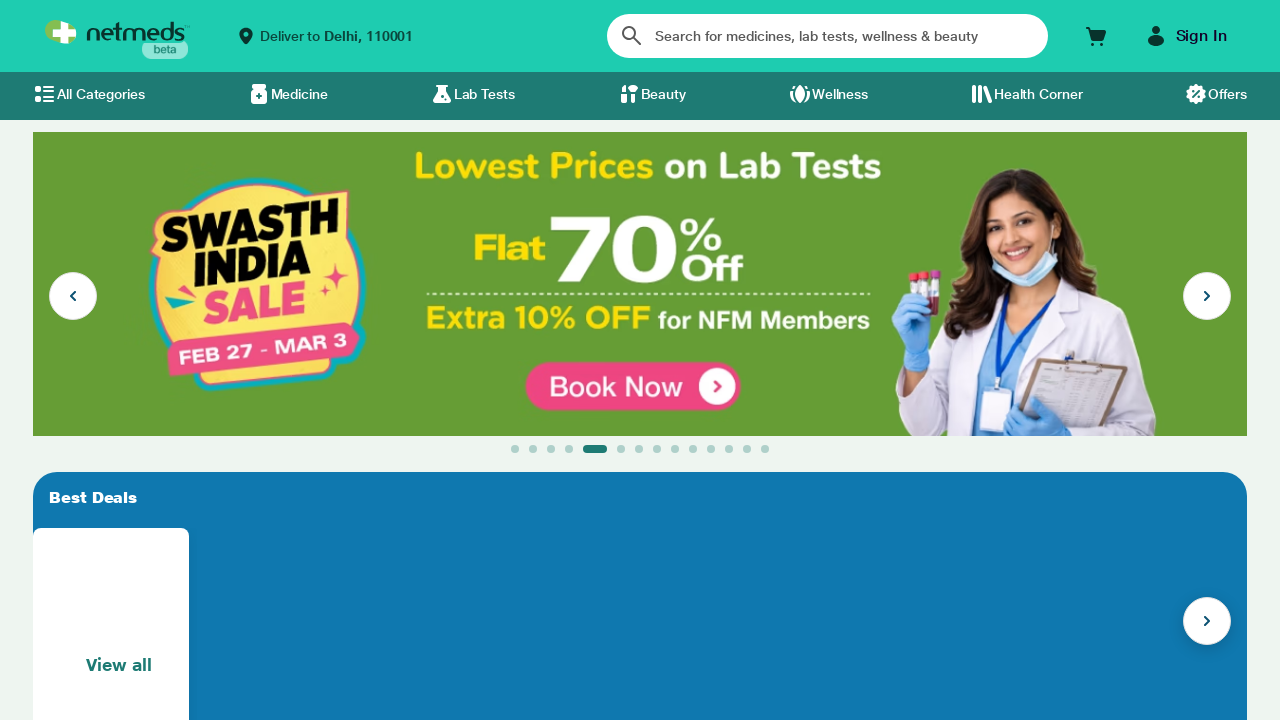

Navigated to Hotstar streaming service (https://www.hotstar.com/in)
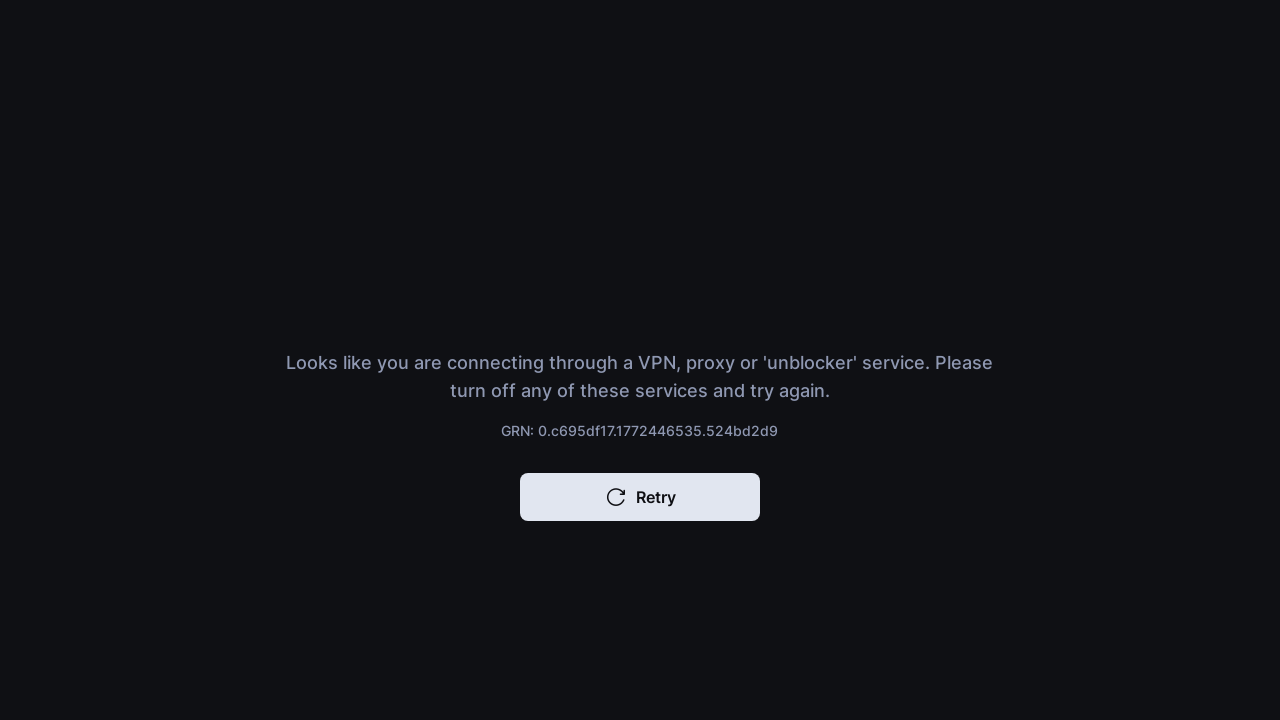

Waited for Hotstar page to load (domcontentloaded)
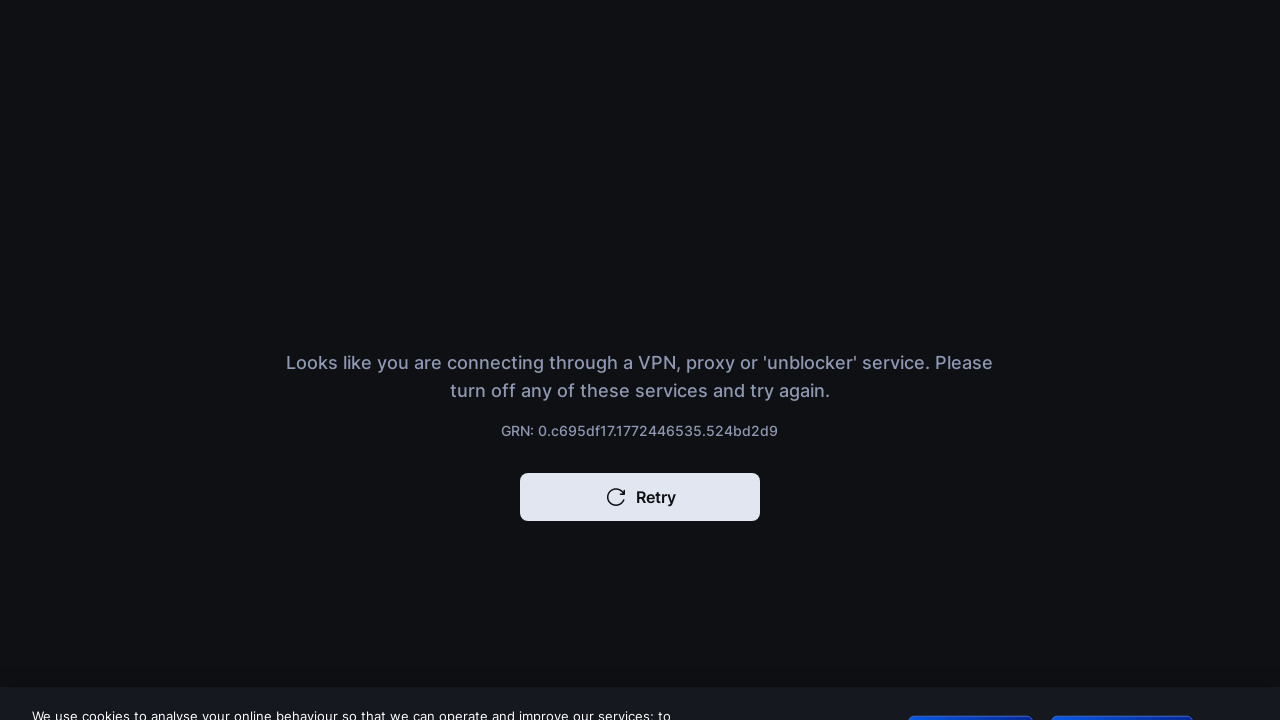

Retrieved Hotstar page title: 
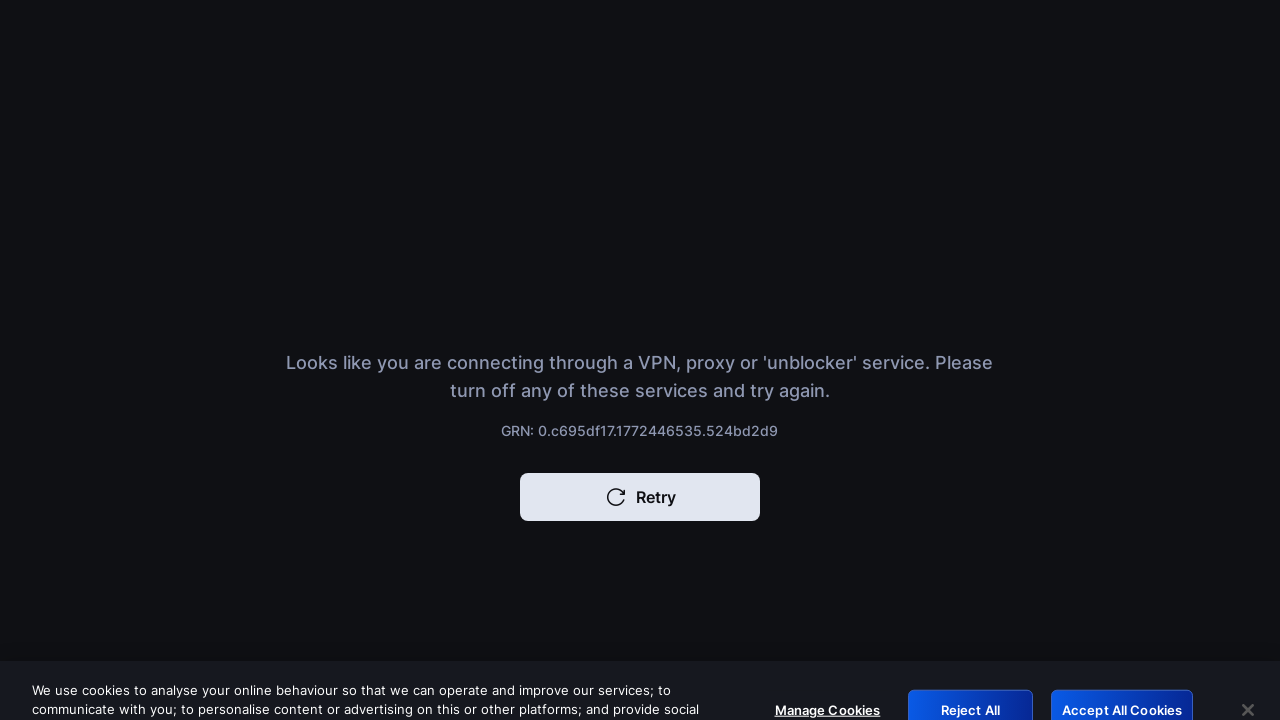

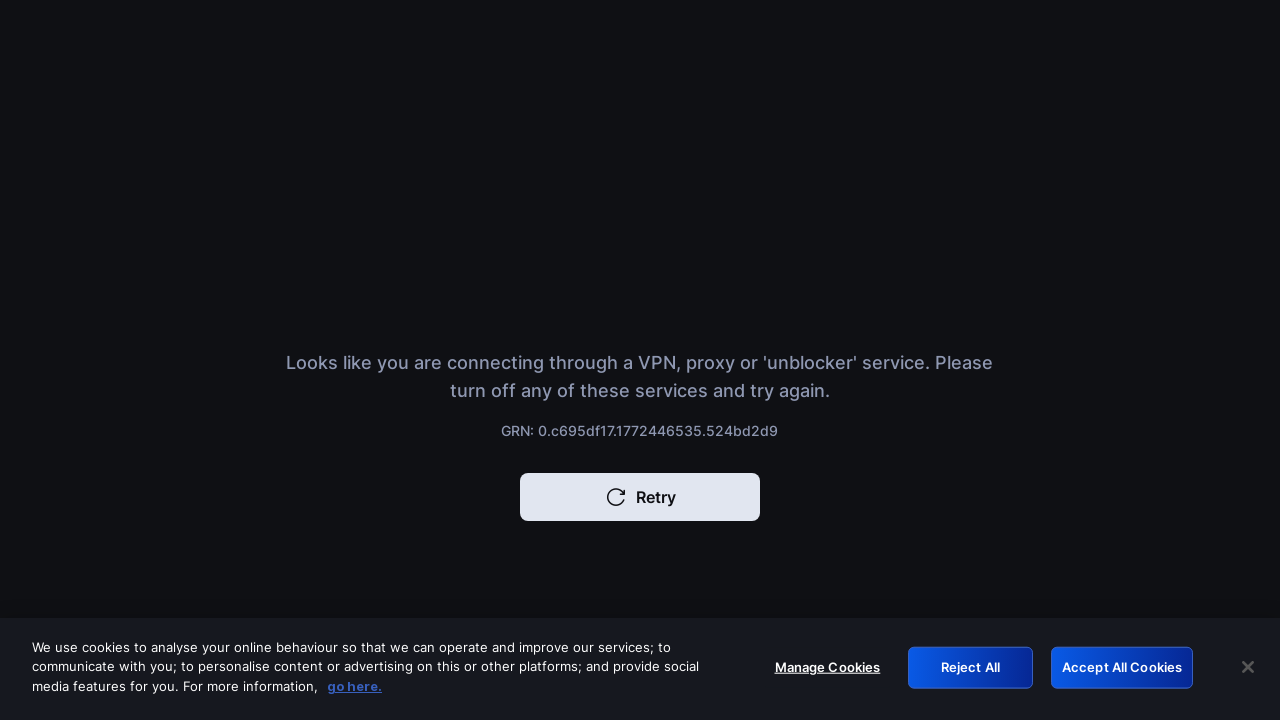